Tests various alert interactions including simple alerts, prompt dialogs with text input, and sweet alert dismissal

Starting URL: https://www.leafground.com/alert.xhtml

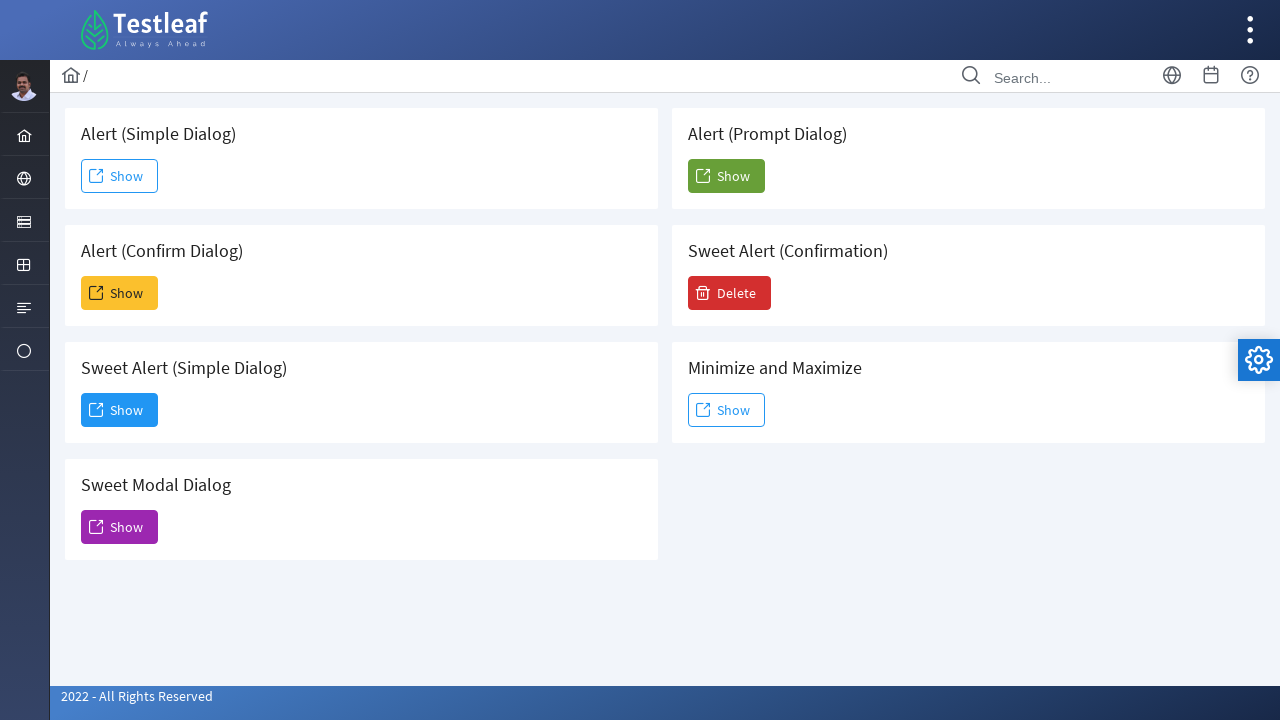

Clicked button to trigger simple alert at (120, 176) on xpath=//span[@class='ui-button-text ui-c']
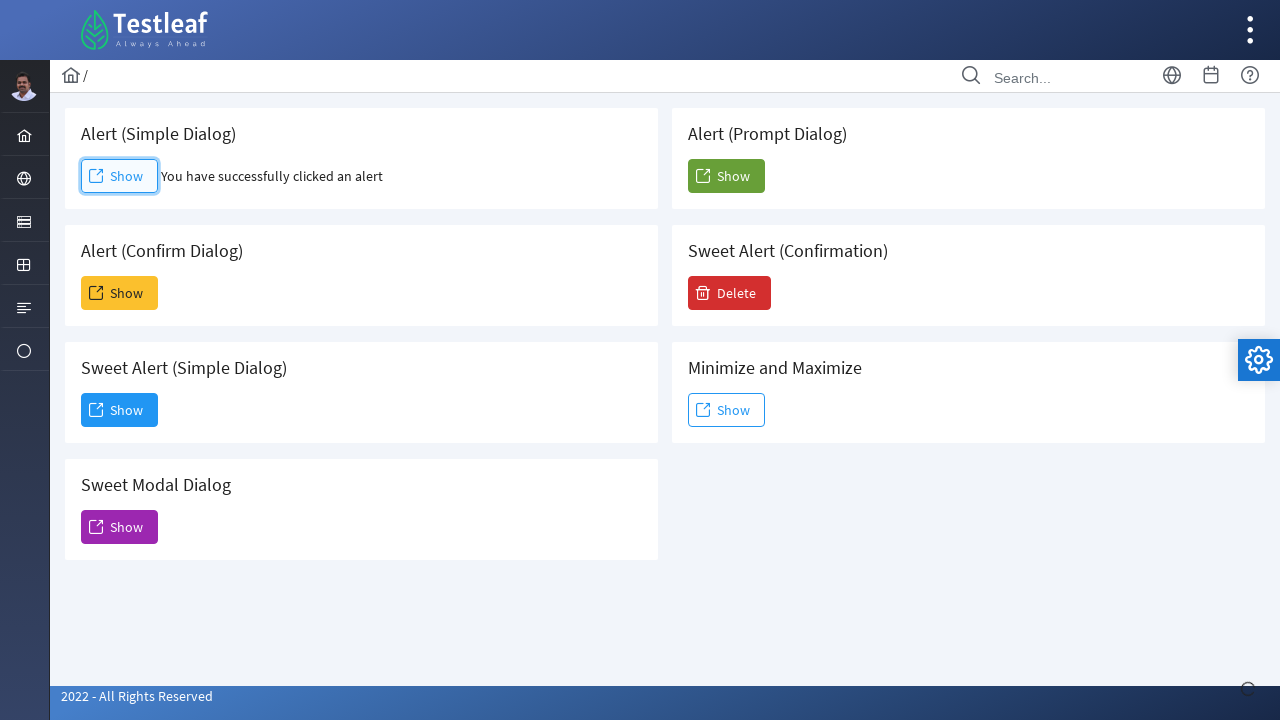

Set up dialog handler to accept simple alert
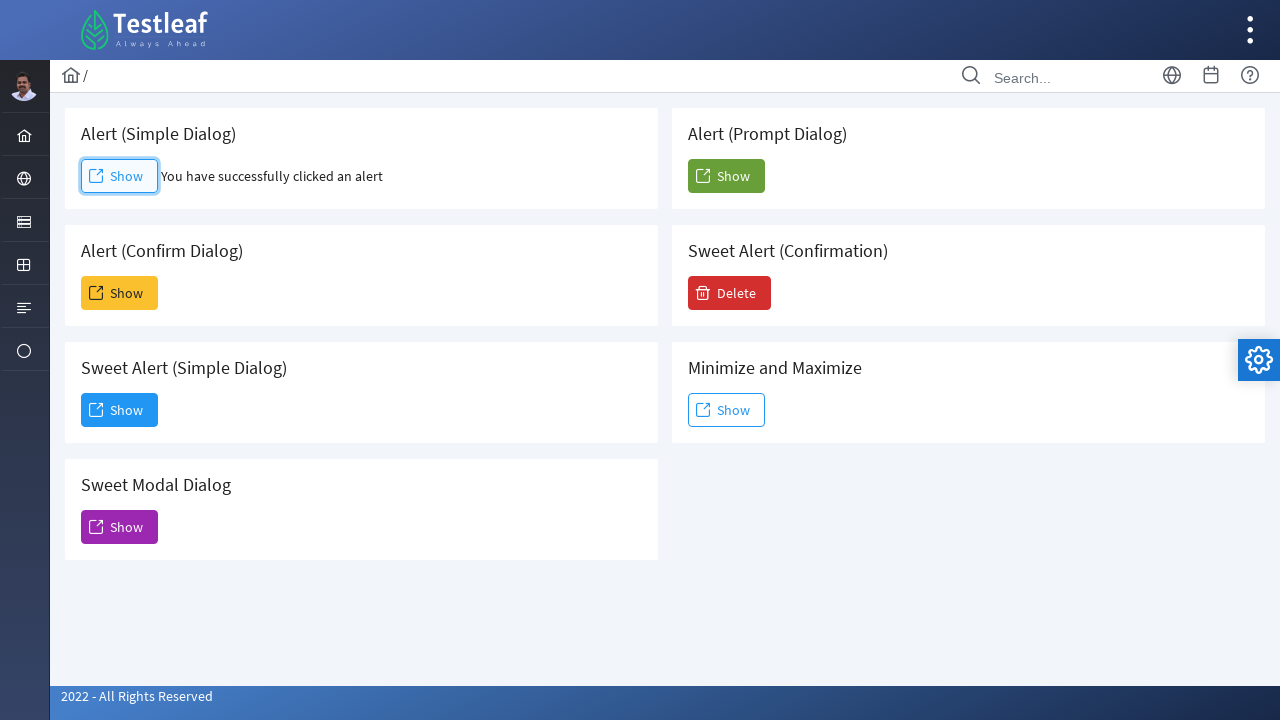

Retrieved simple alert result text: You have successfully clicked an alert
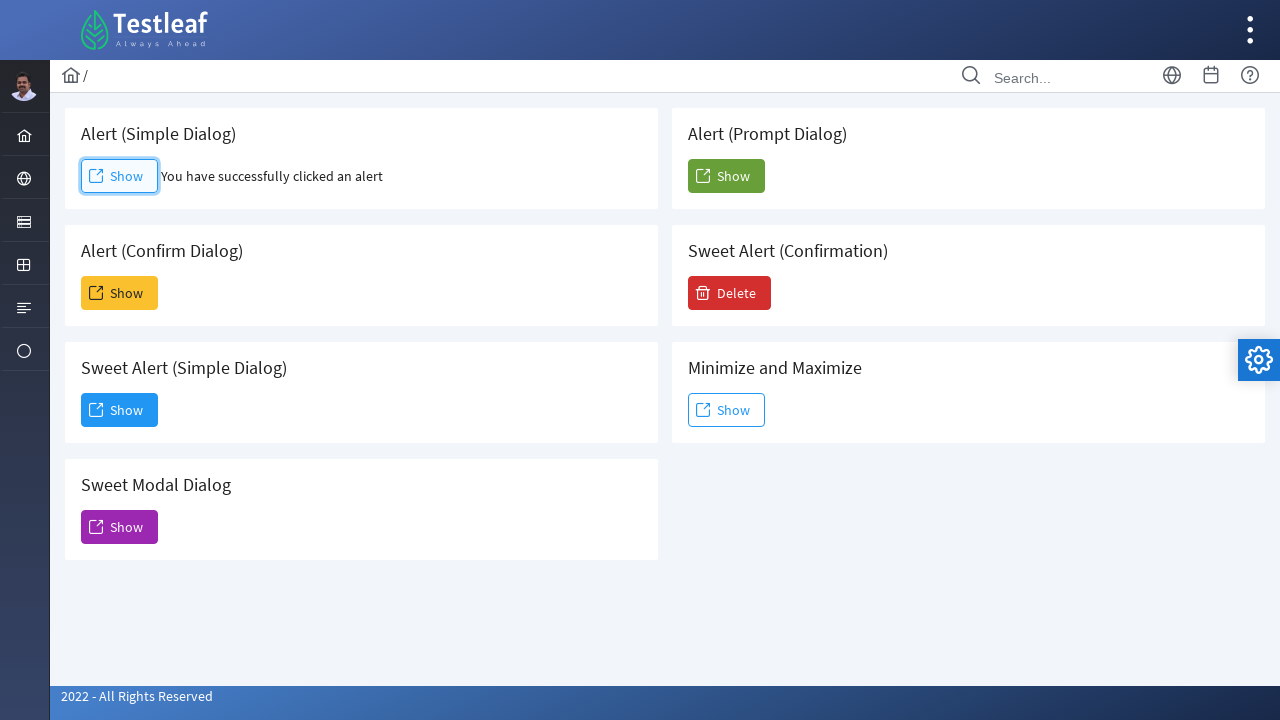

Clicked button to trigger prompt dialog at (726, 176) on xpath=(//span[@class='ui-button-text ui-c'])[6]
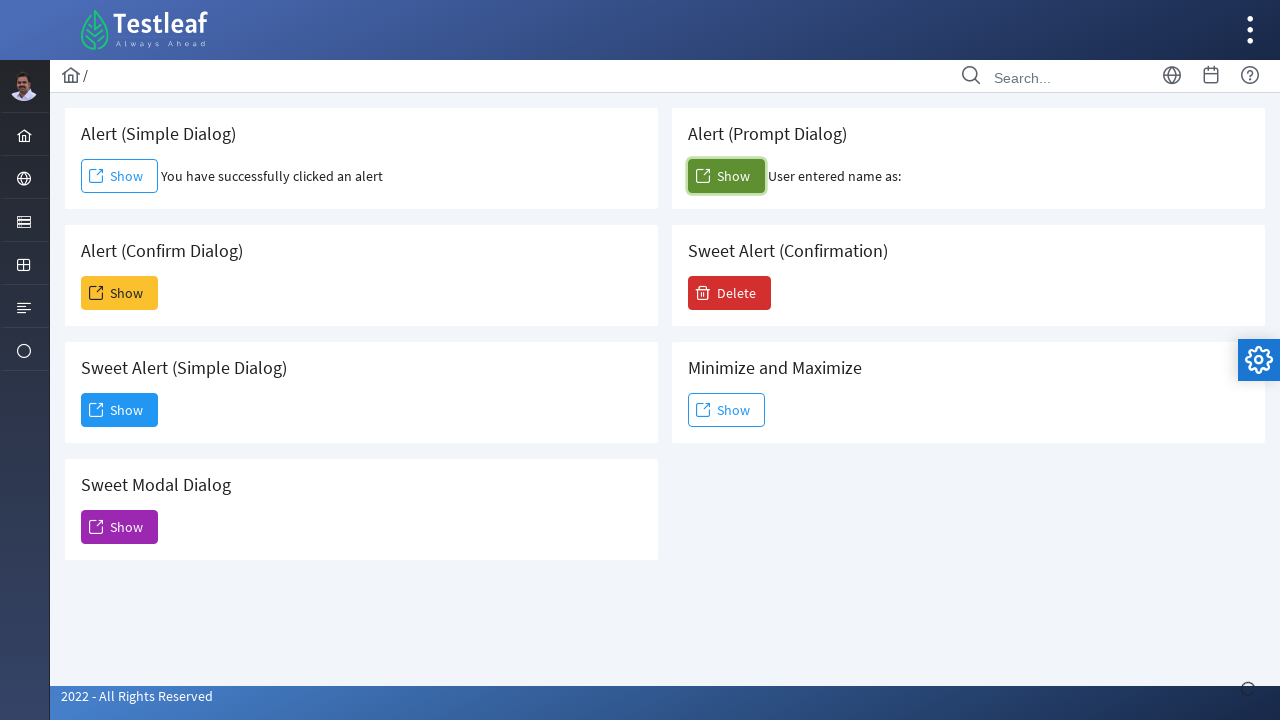

Set up dialog handler to accept prompt with text 'Demo'
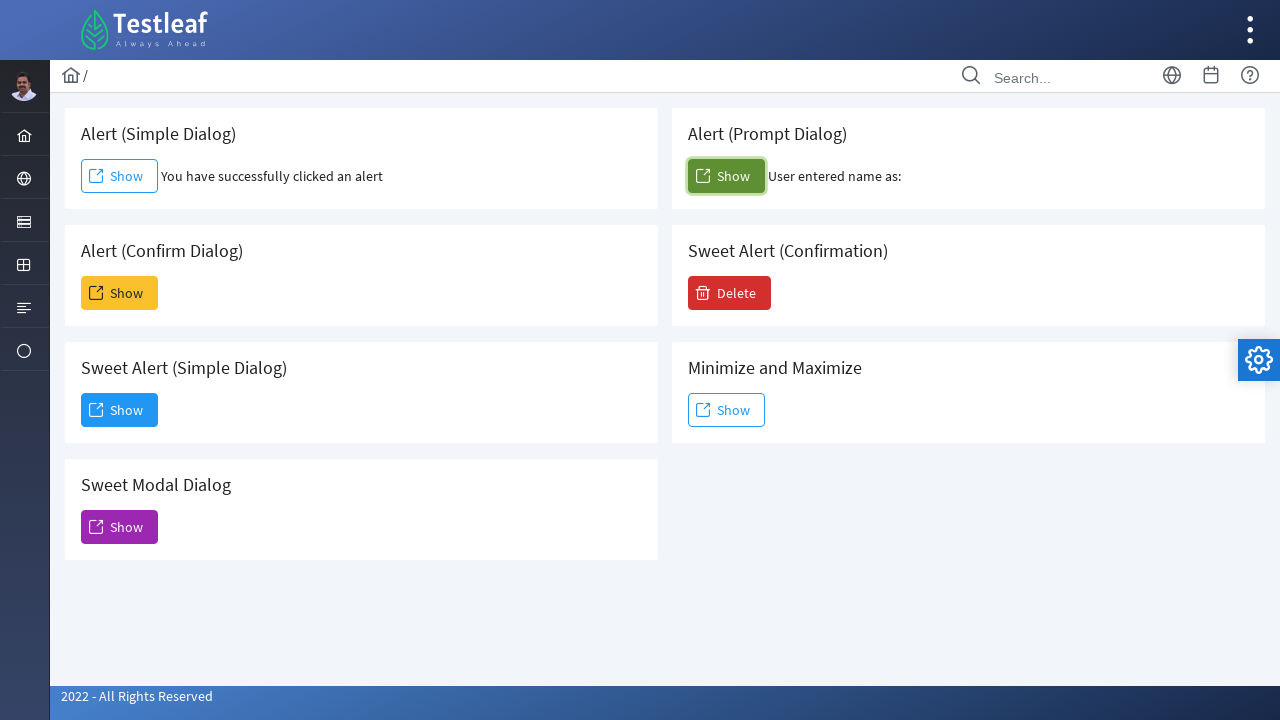

Retrieved prompt result text: User entered name as: 
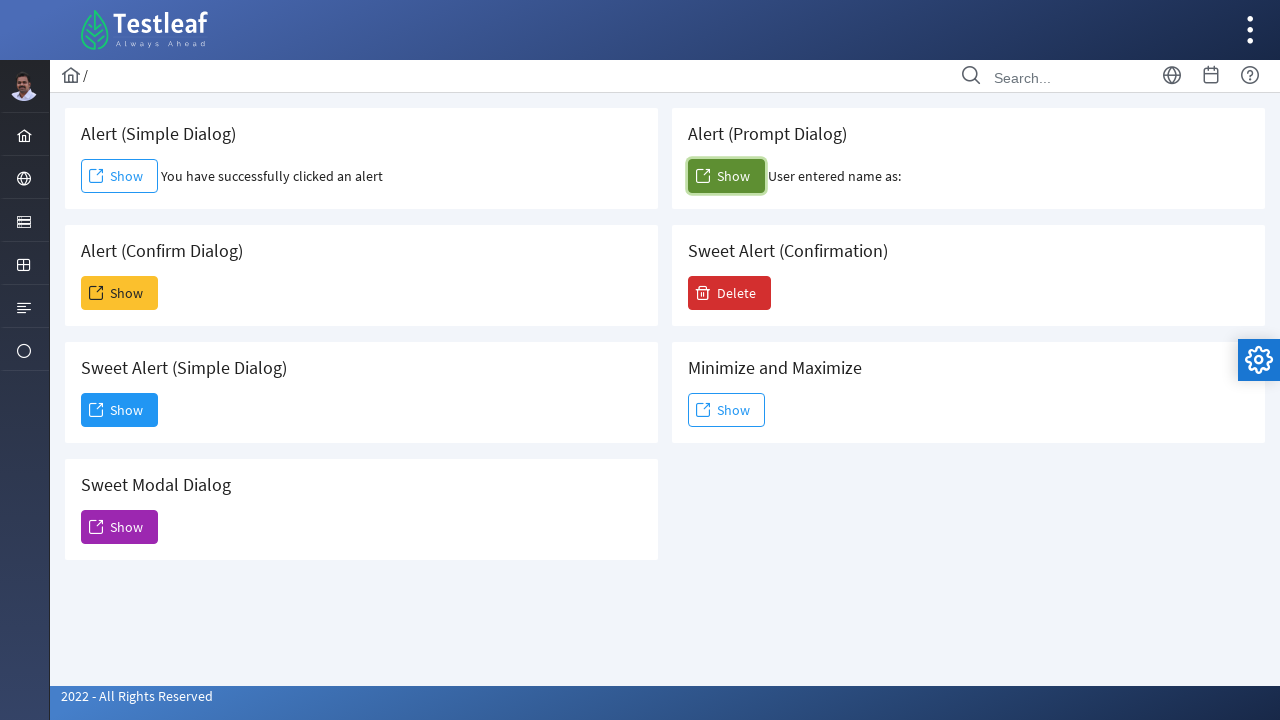

Clicked button to trigger sweet alert at (120, 410) on xpath=(//span[@class='ui-button-text ui-c'])[3]
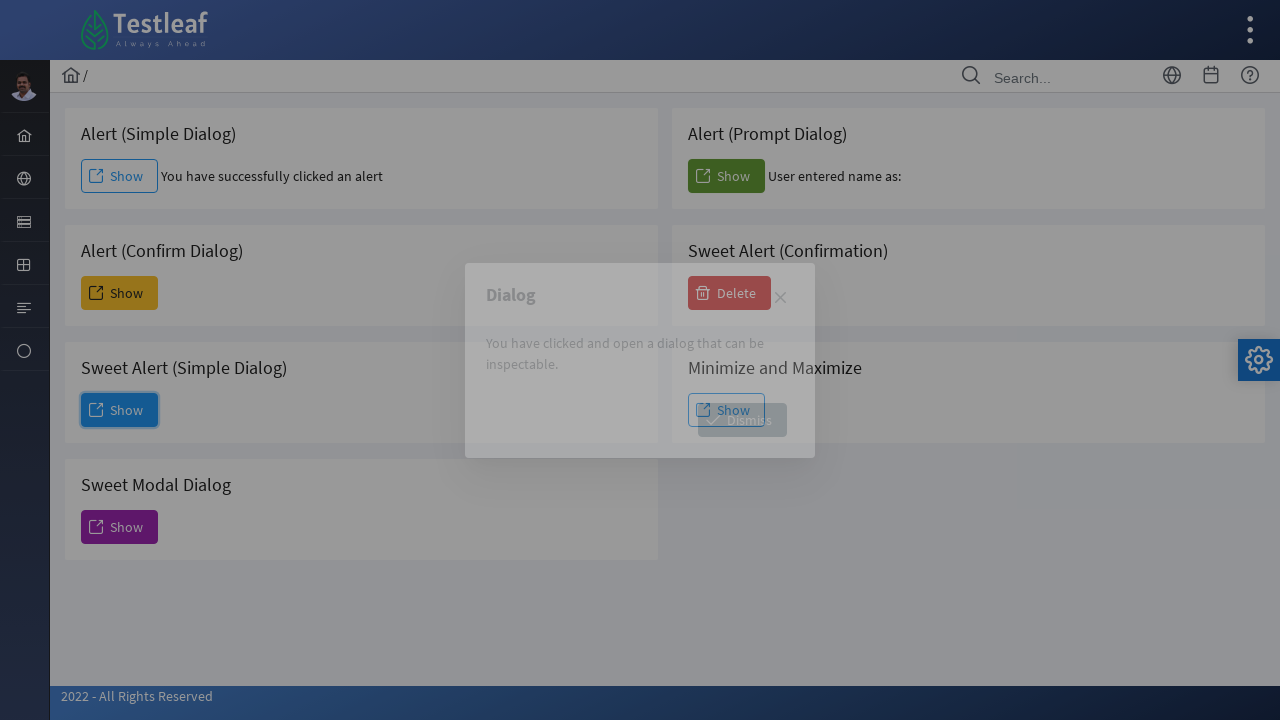

Clicked Dismiss button to close sweet alert at (742, 420) on xpath=//span[text()='Dismiss']
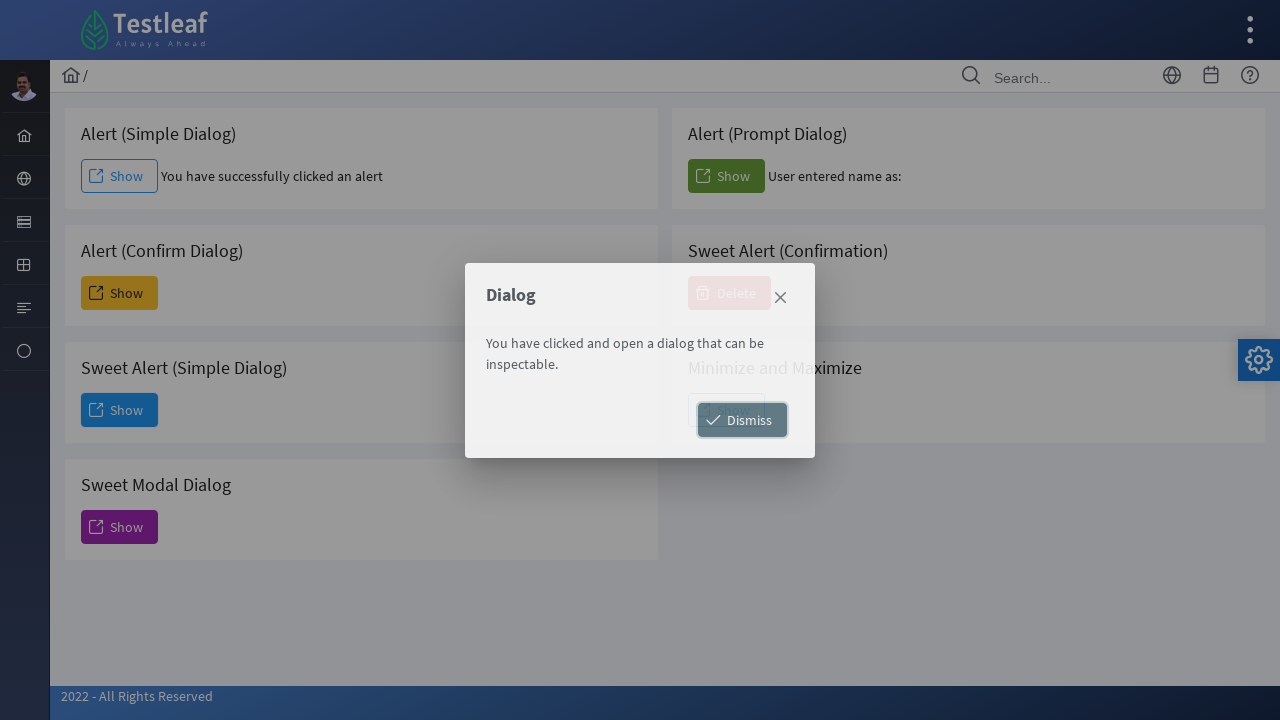

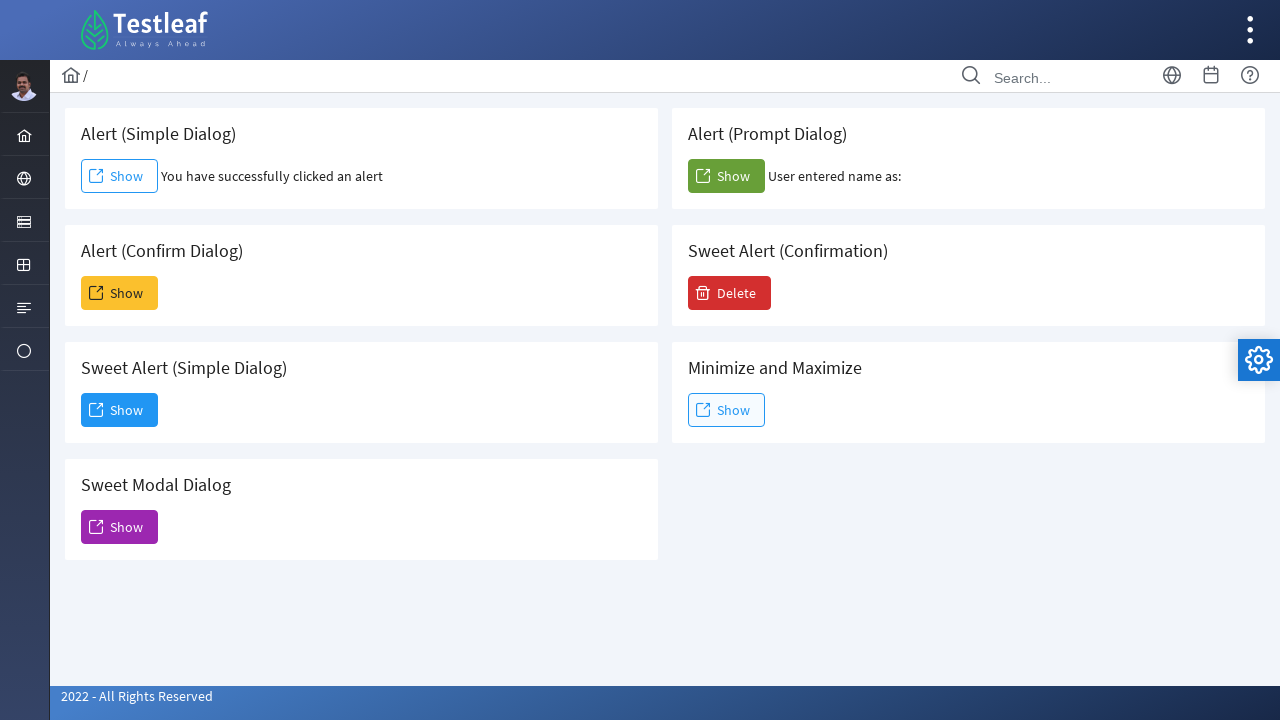